Tests that the todo count is displayed and updates correctly as items are added

Starting URL: https://demo.playwright.dev/todomvc

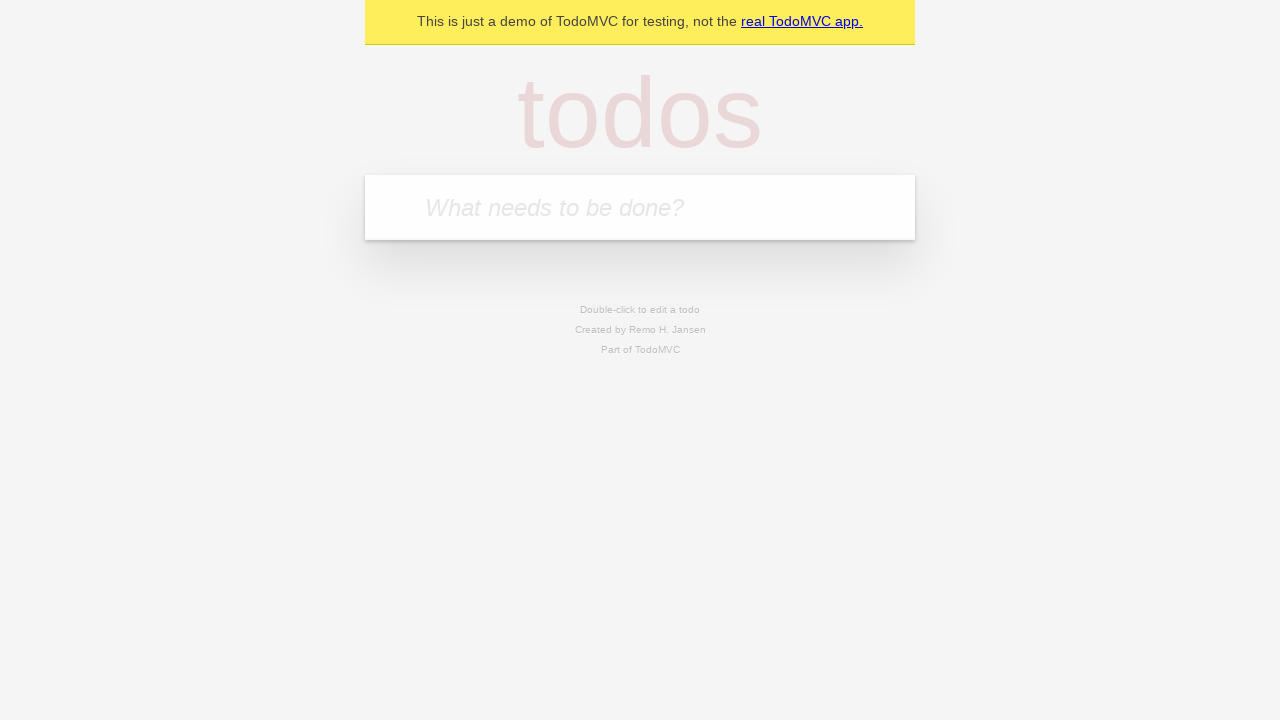

Located the todo input field
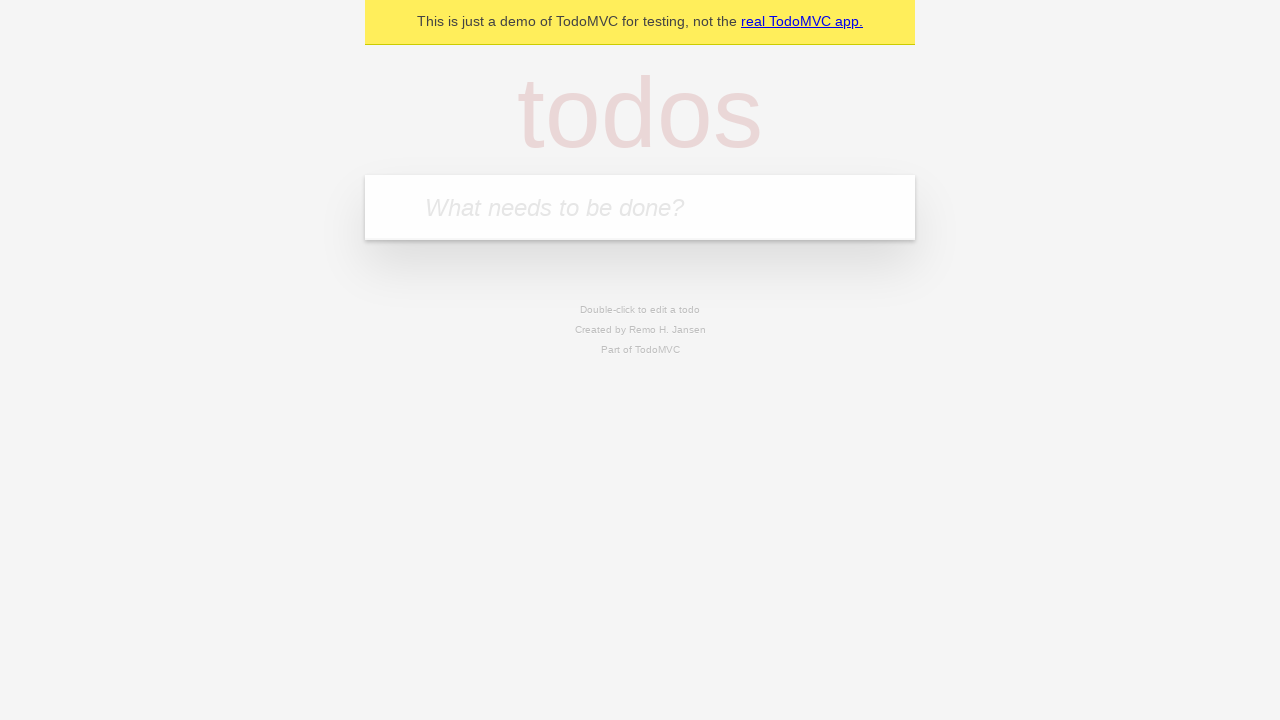

Filled todo input with 'buy some cheese' on internal:attr=[placeholder="What needs to be done?"i]
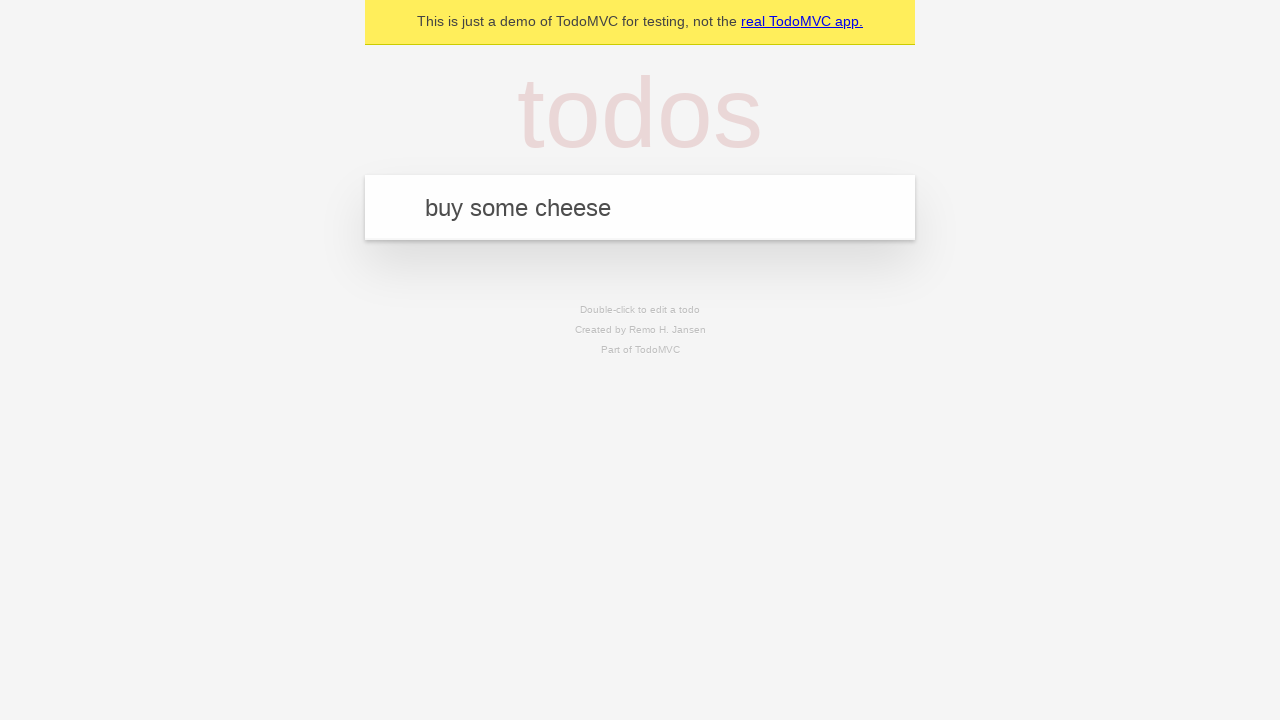

Pressed Enter to create first todo item on internal:attr=[placeholder="What needs to be done?"i]
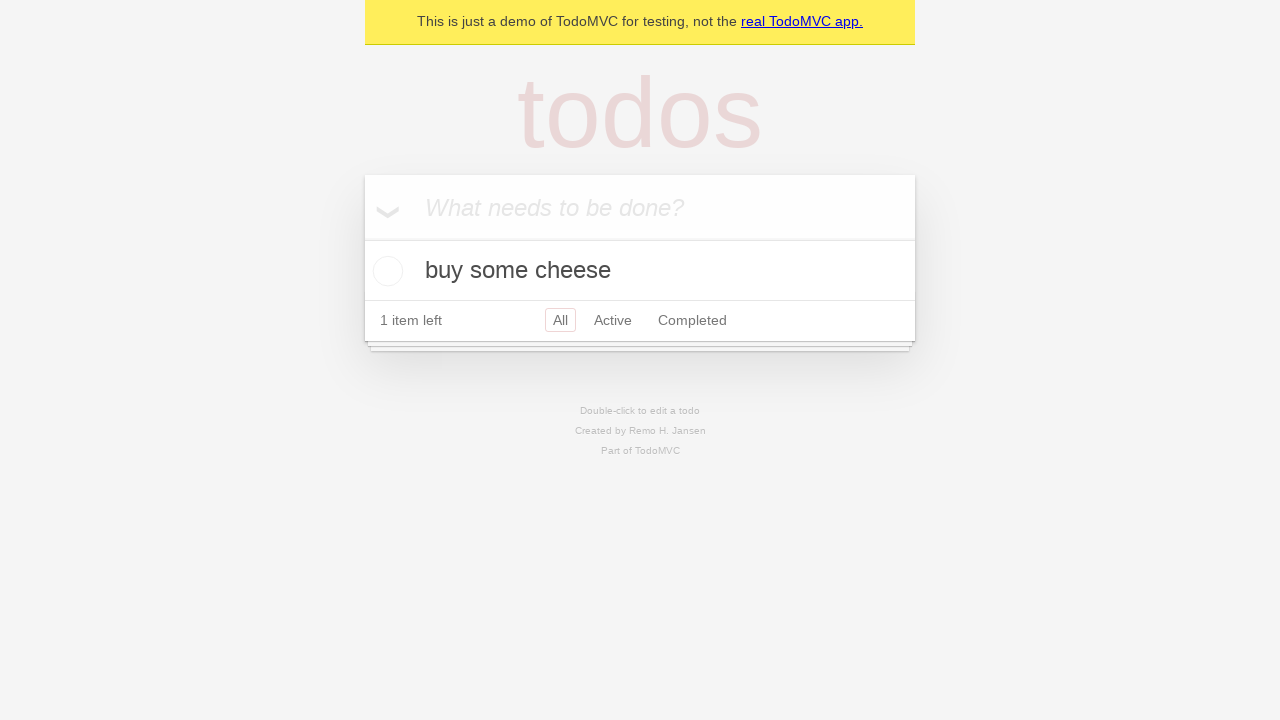

Todo count element appeared after first item creation
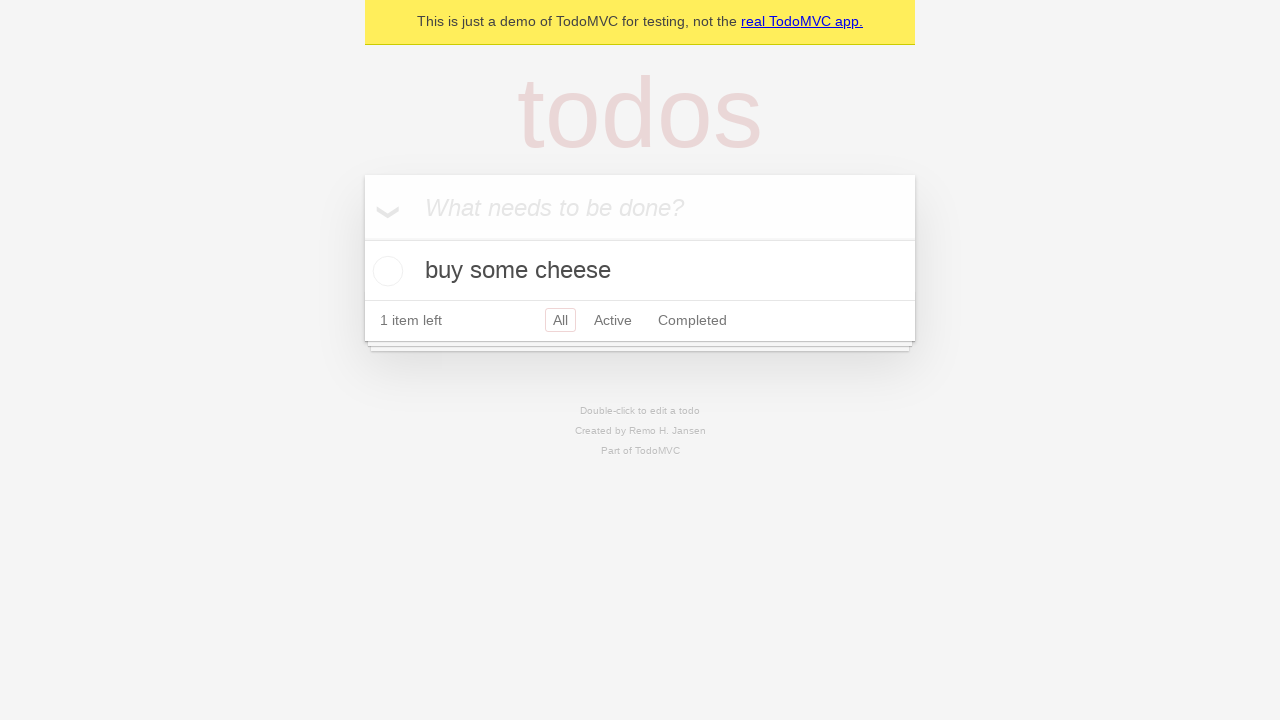

Filled todo input with 'feed the cat' on internal:attr=[placeholder="What needs to be done?"i]
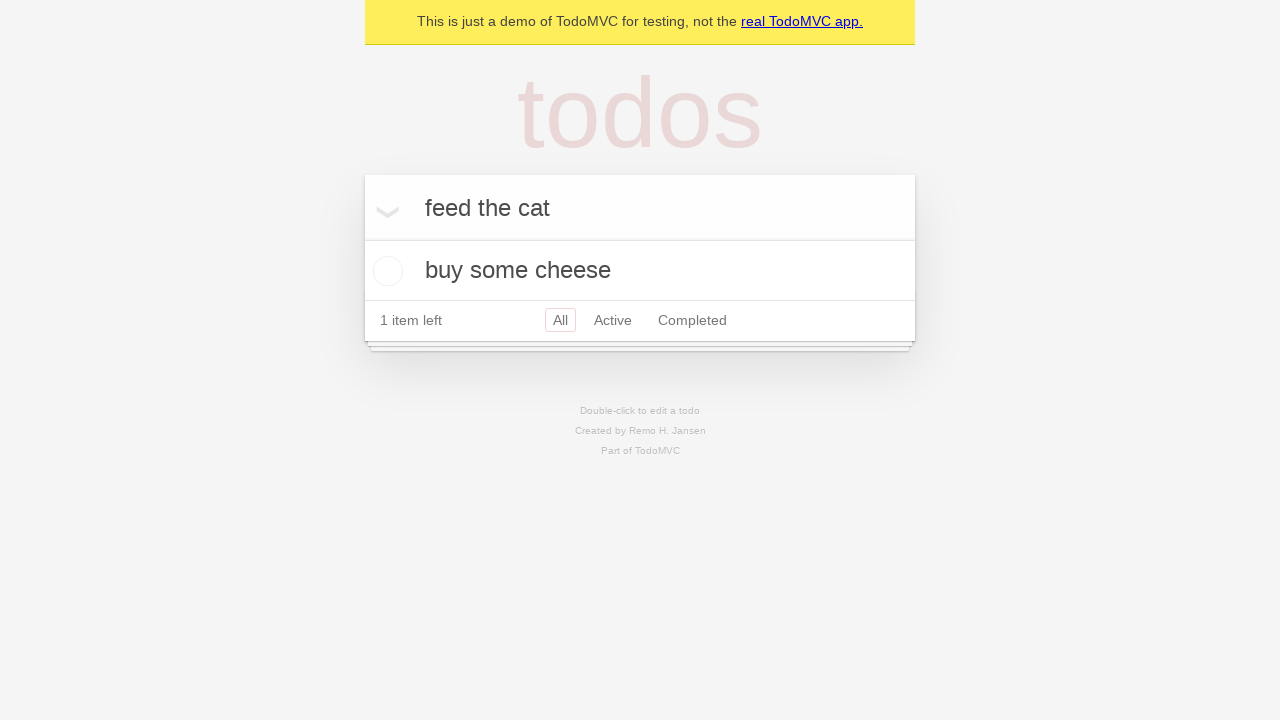

Pressed Enter to create second todo item on internal:attr=[placeholder="What needs to be done?"i]
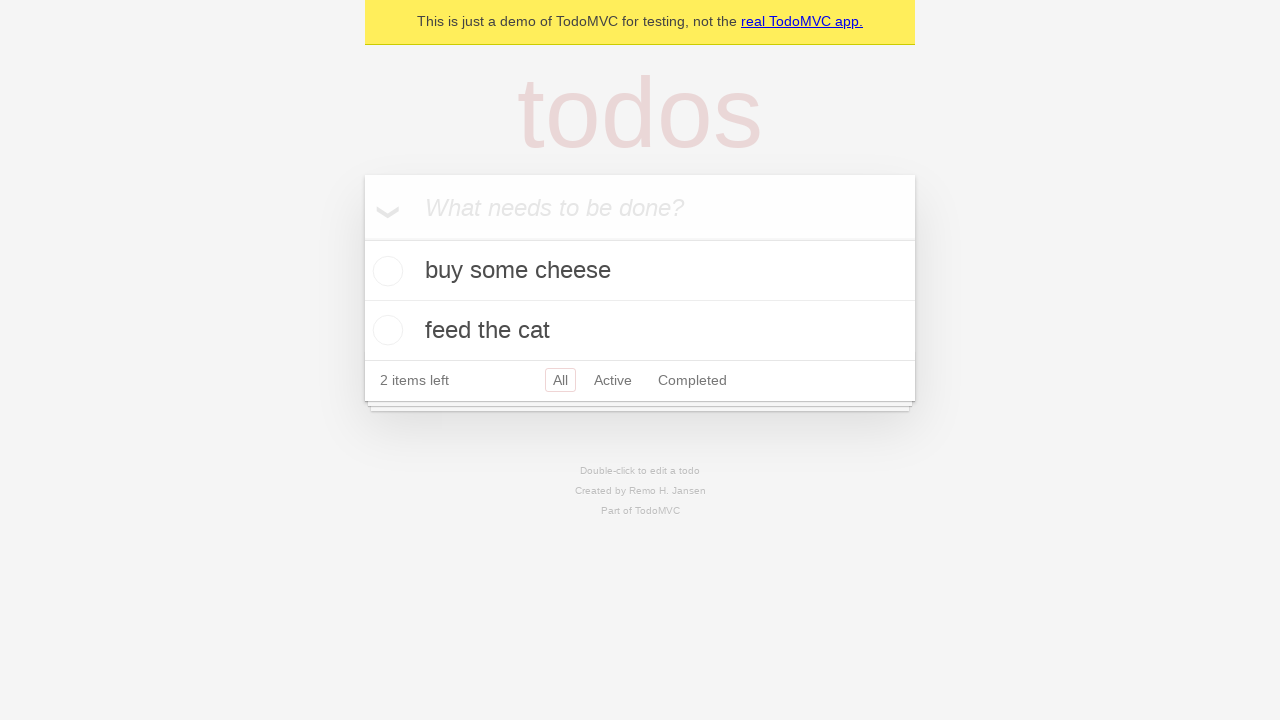

Todo count updated to display '2 items left'
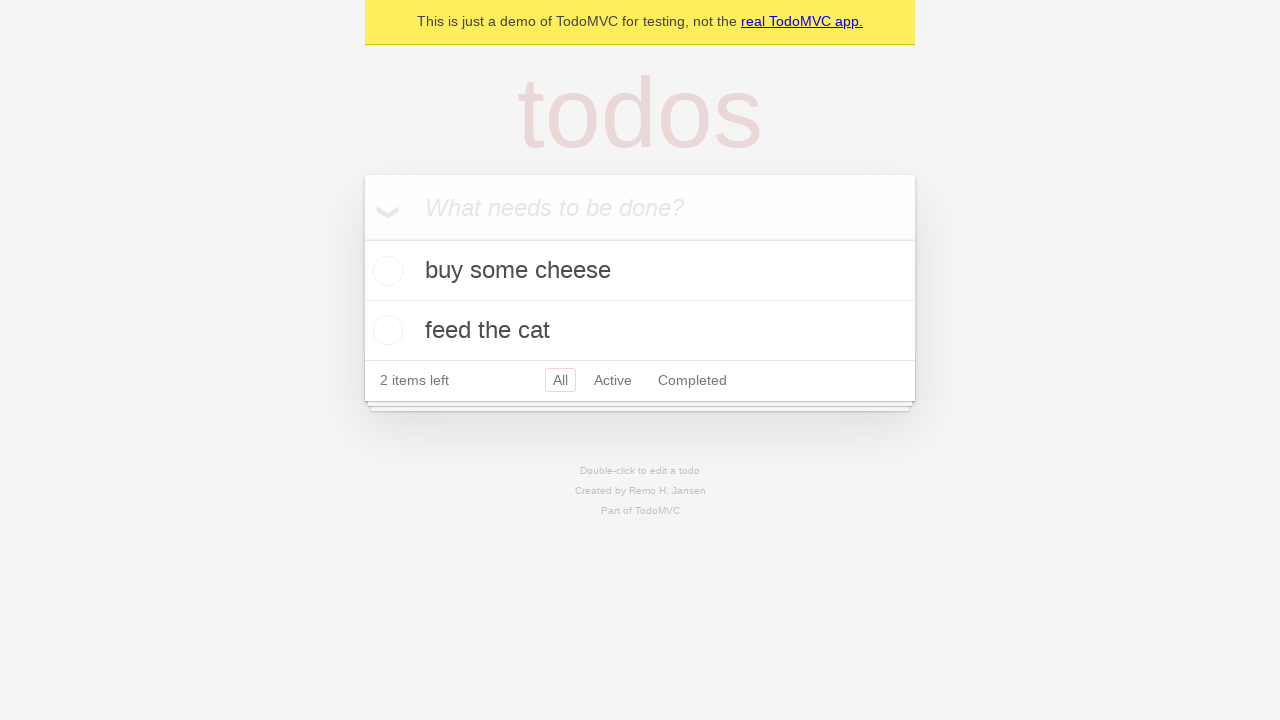

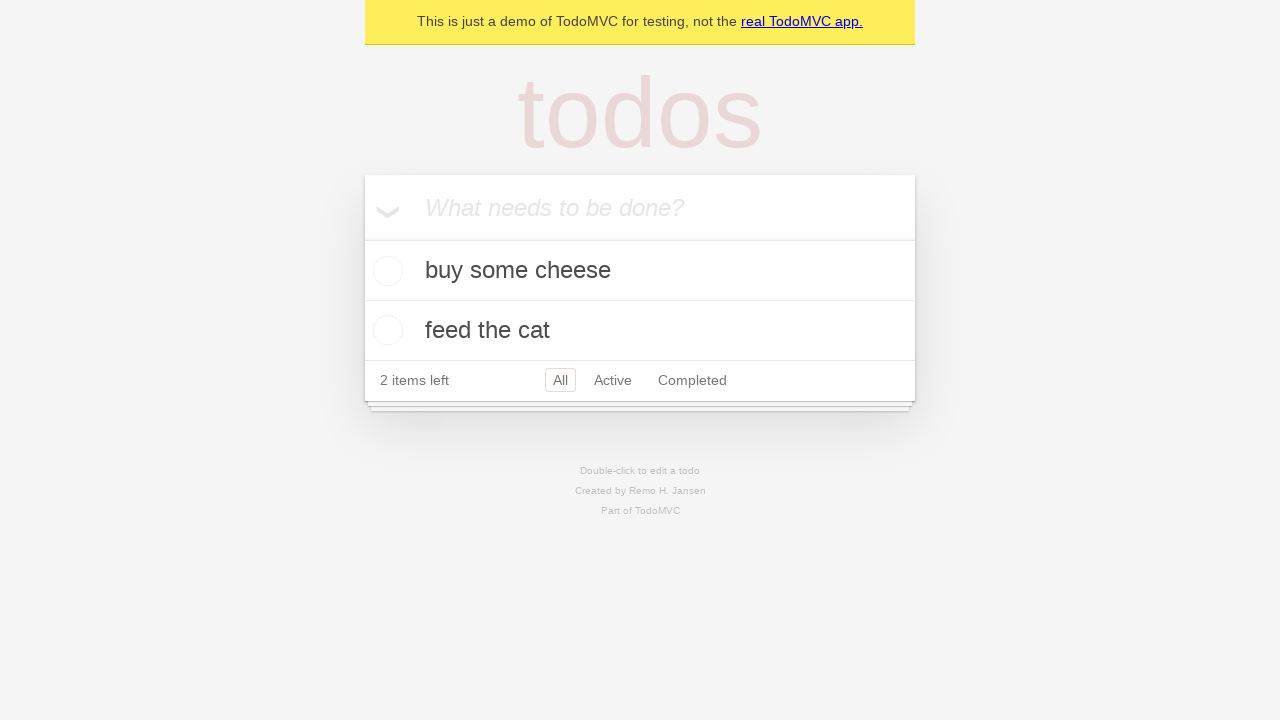